Tests horizontal slider functionality by dragging the slider handle

Starting URL: http://the-internet.herokuapp.com/horizontal_slider

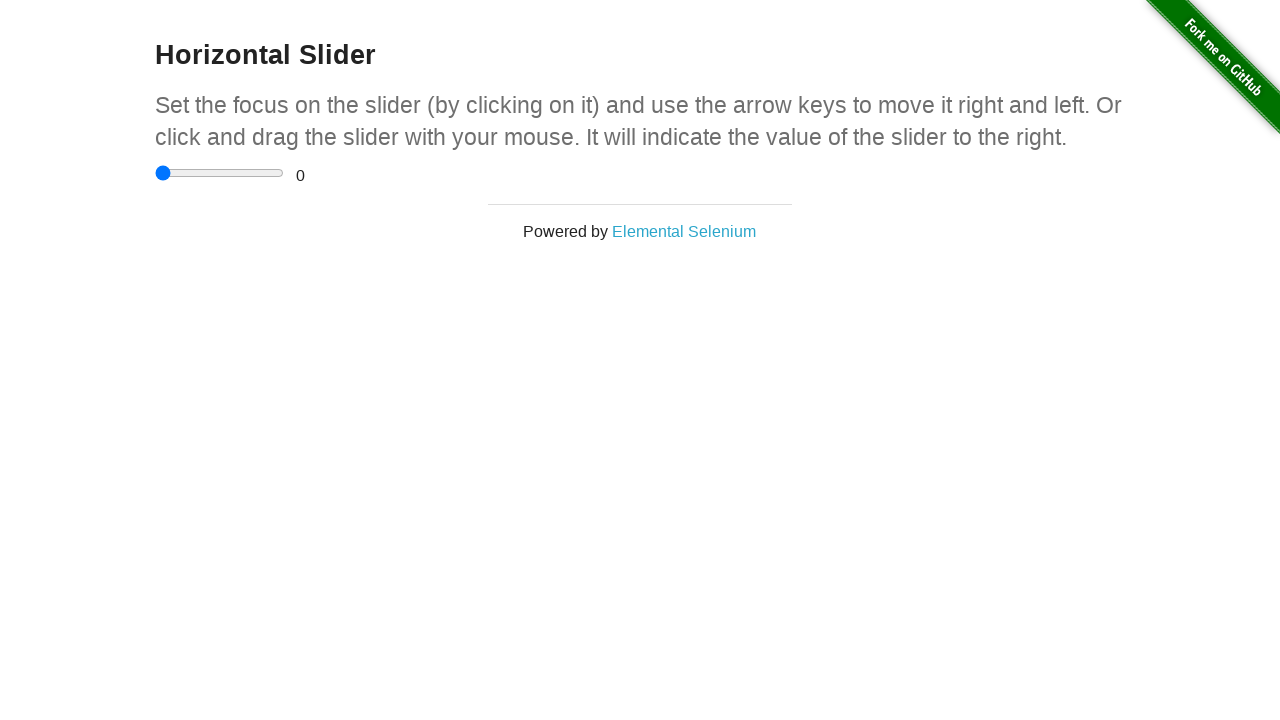

Located the horizontal slider element
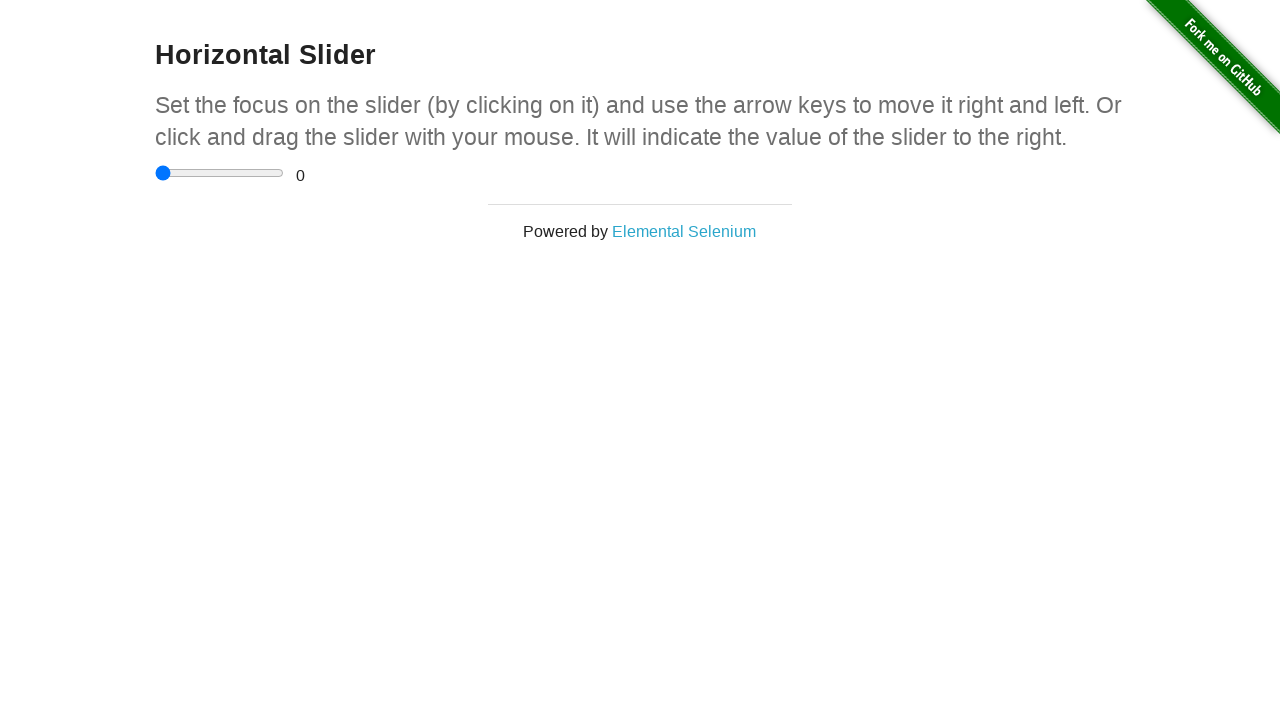

Dragged slider handle to the right by 30 pixels at (185, 165)
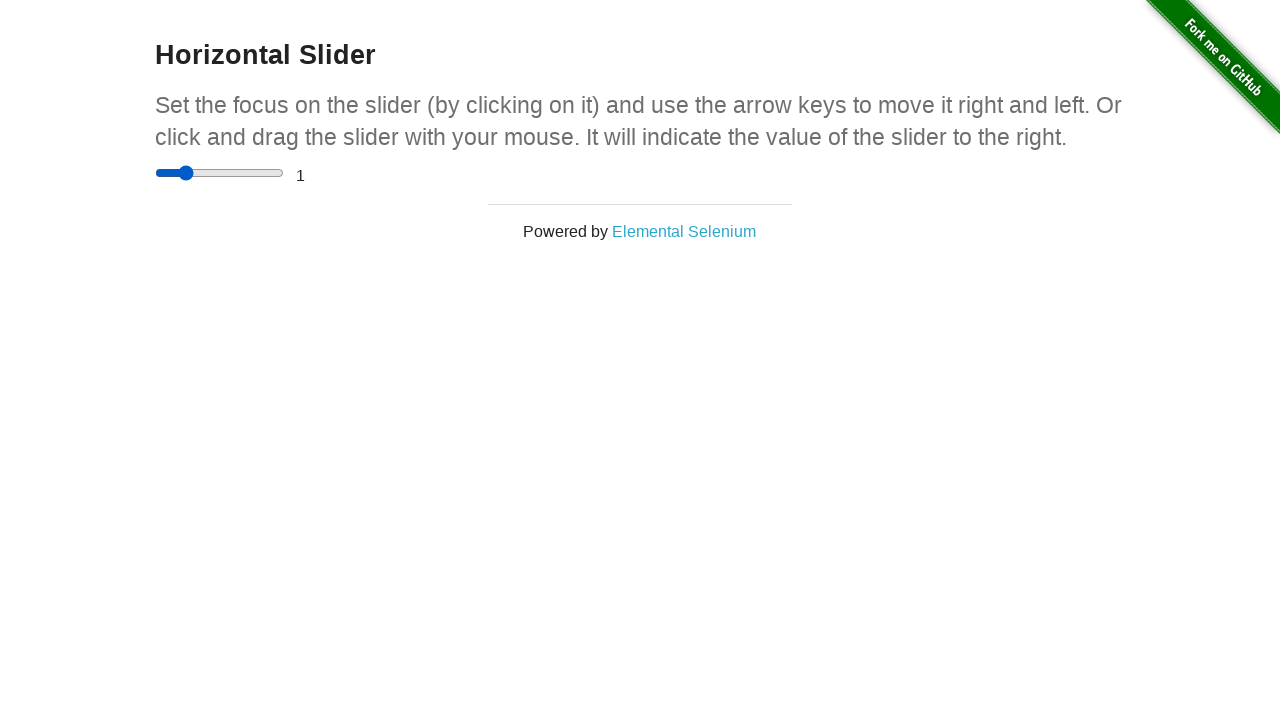

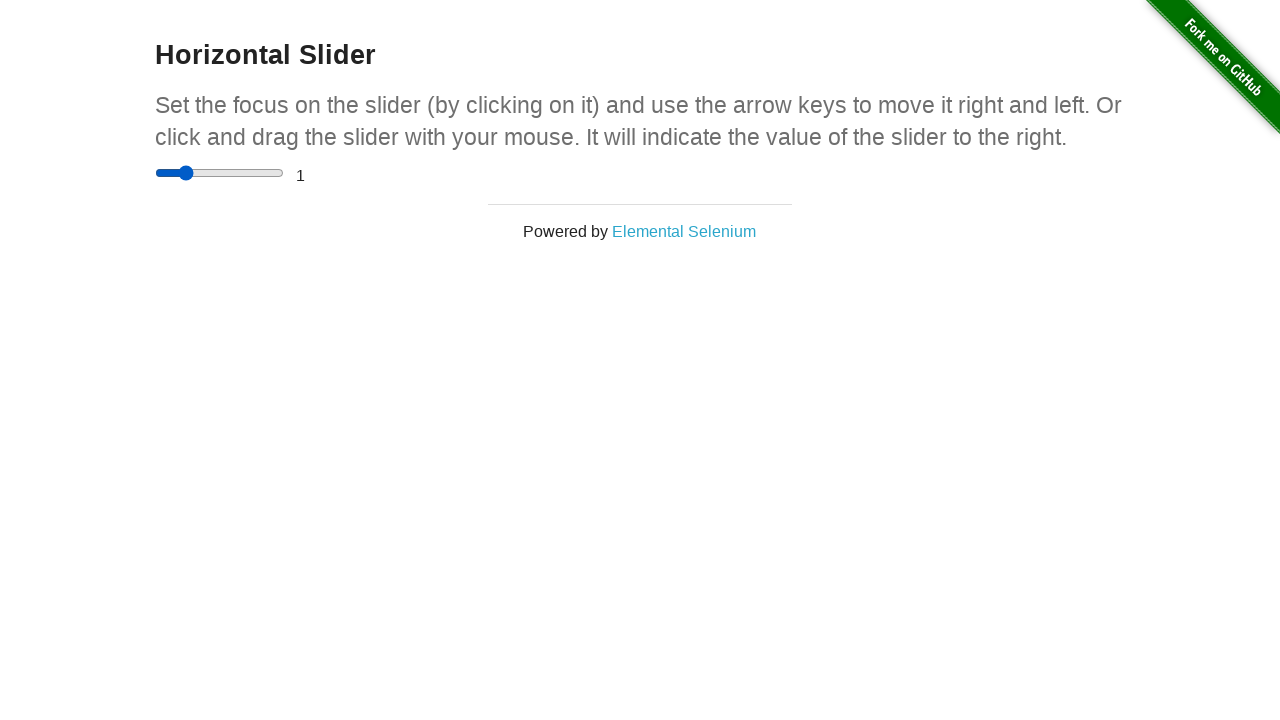